Tests double-click functionality by clearing a text field, entering text, and double-clicking a button to copy text between two input fields

Starting URL: https://www.w3schools.com/tags/tryit.asp?filename=tryhtml5_ev_ondblclick3

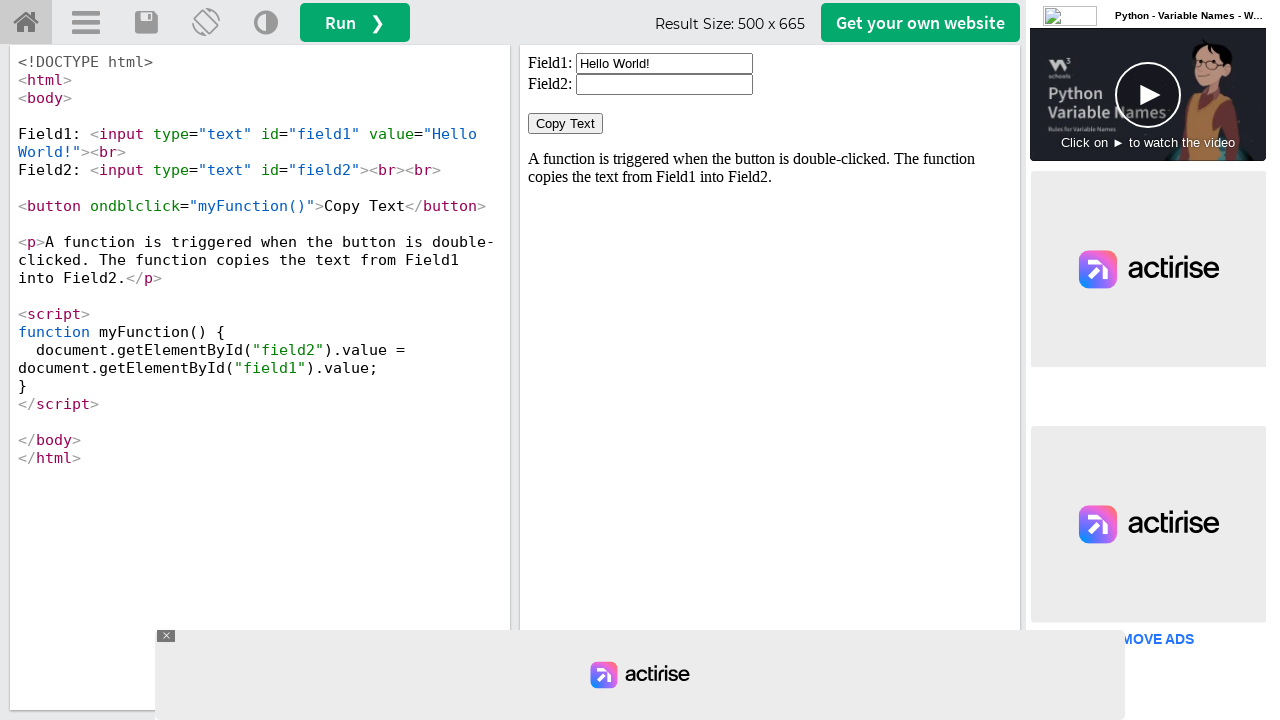

Located iframe containing the form
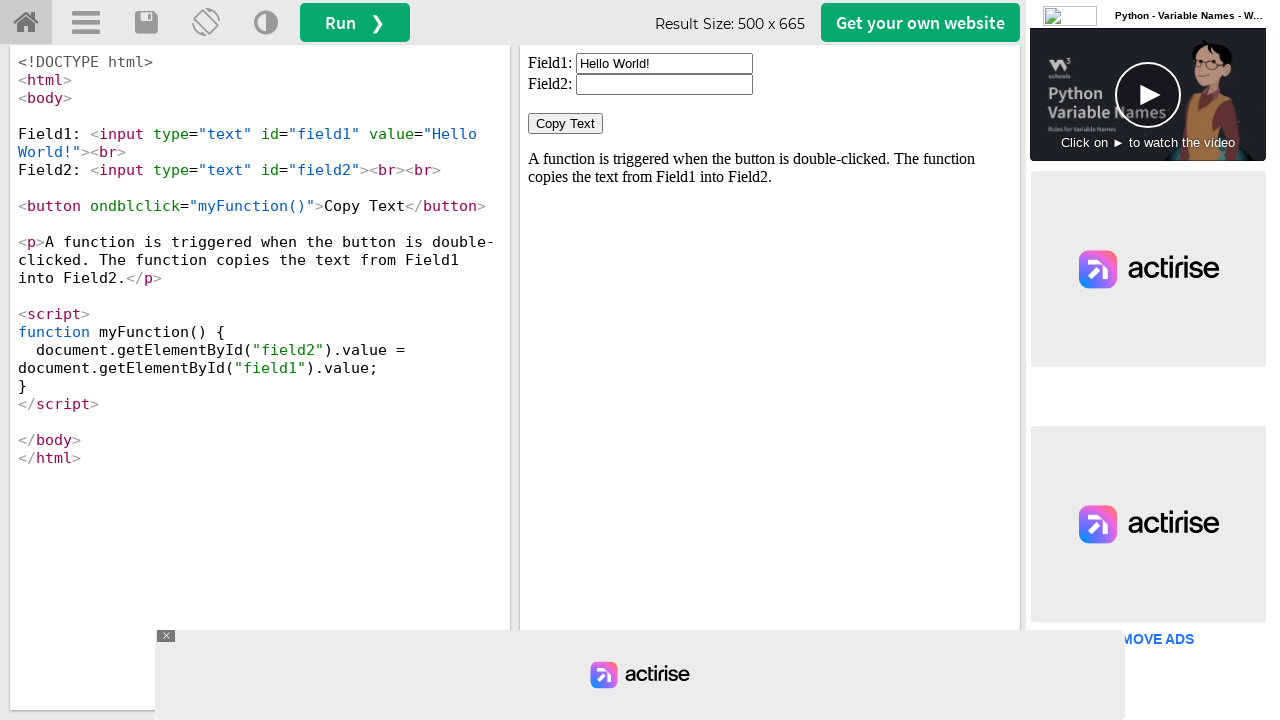

Cleared the first input field (field1) on iframe#iframeResult >> internal:control=enter-frame >> input#field1
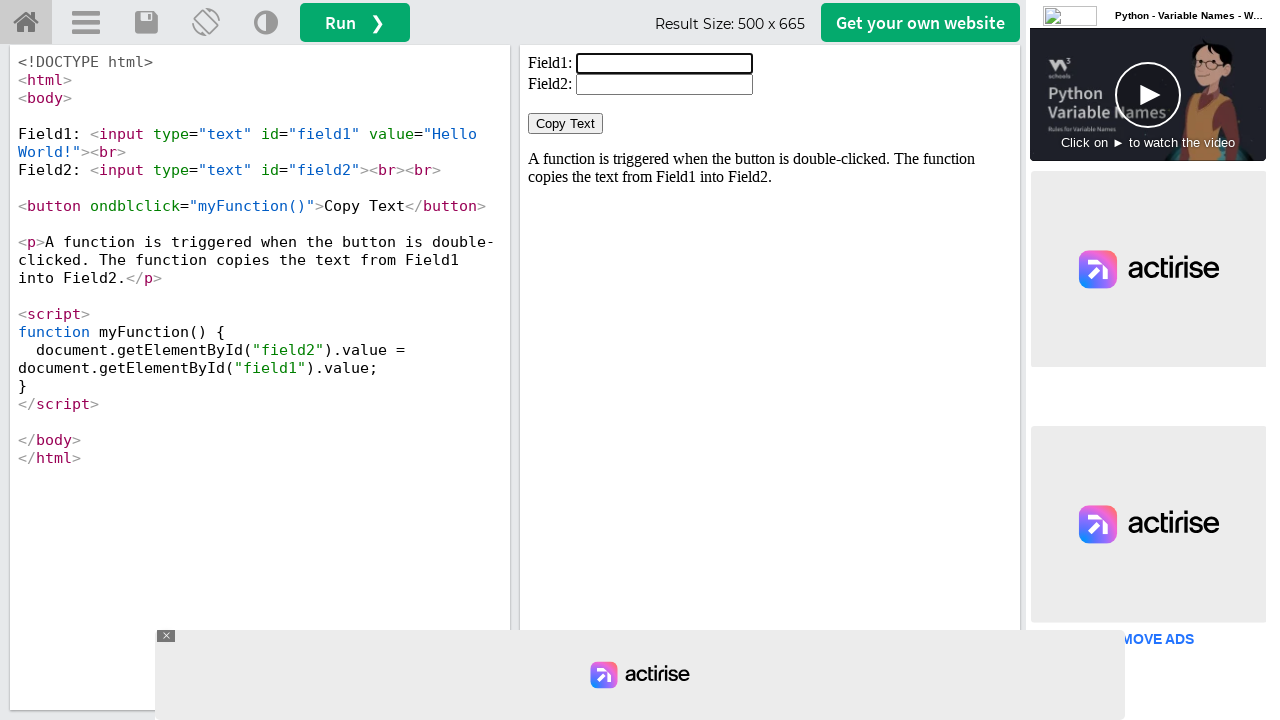

Filled first input field with 'Hey, Welcome' on iframe#iframeResult >> internal:control=enter-frame >> input#field1
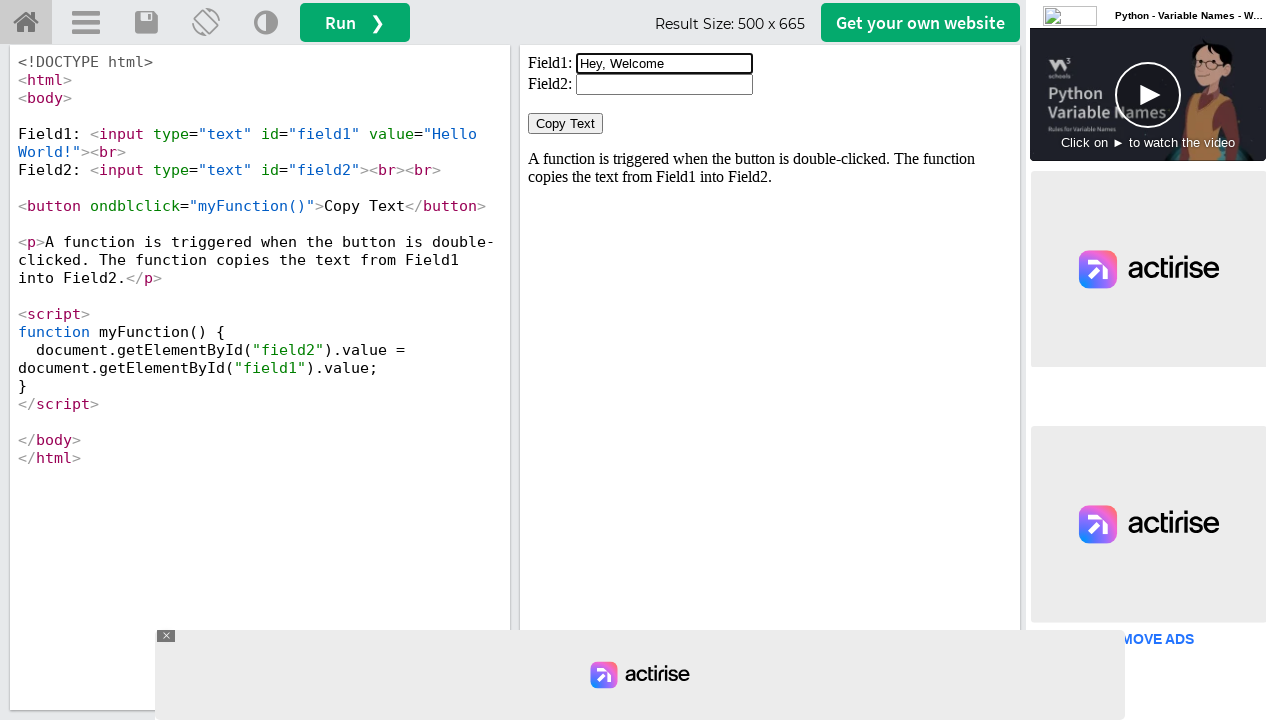

Double-clicked the 'Copy Text' button at (566, 124) on iframe#iframeResult >> internal:control=enter-frame >> button:has-text('Copy Tex
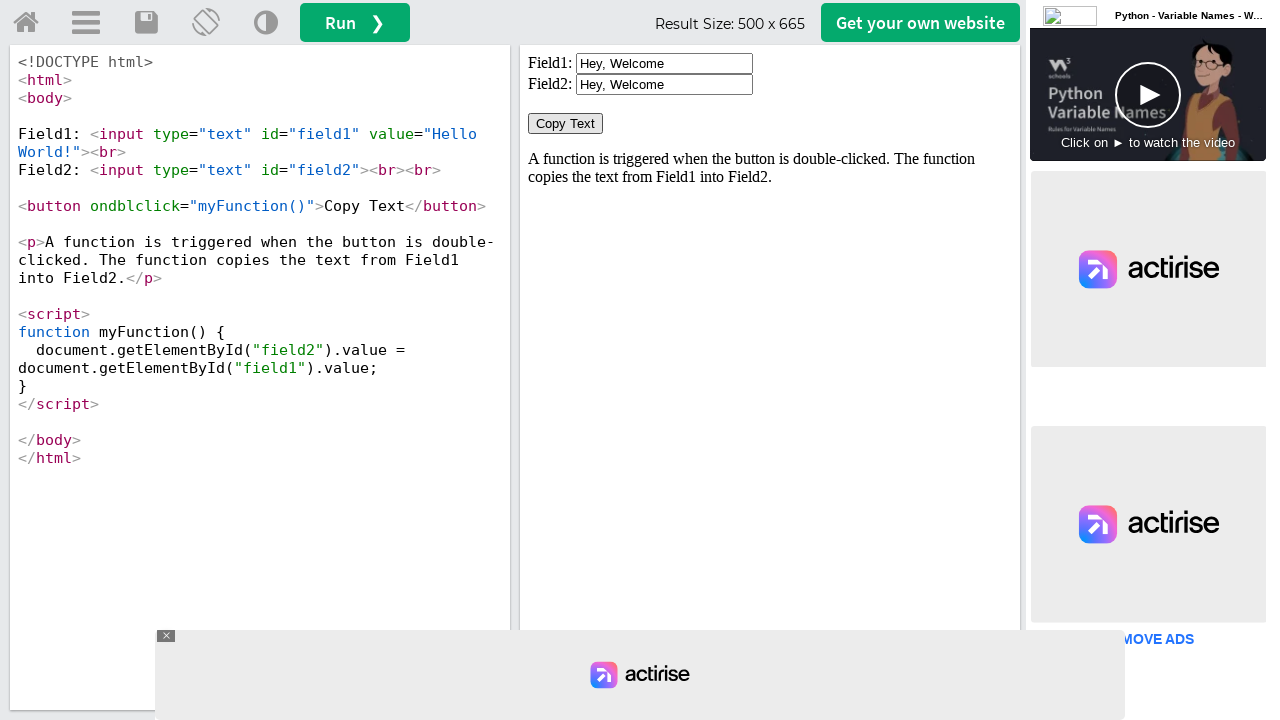

Retrieved text from second input field (field2)
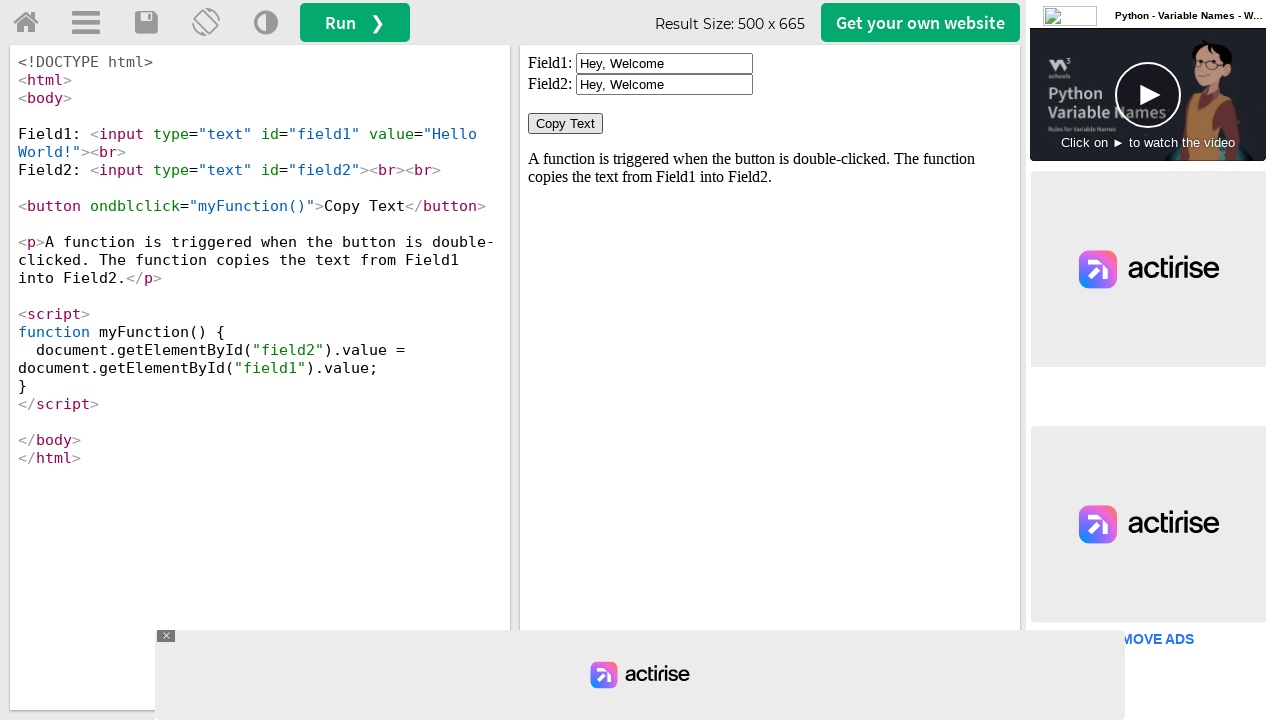

Retrieved text from first input field (field1)
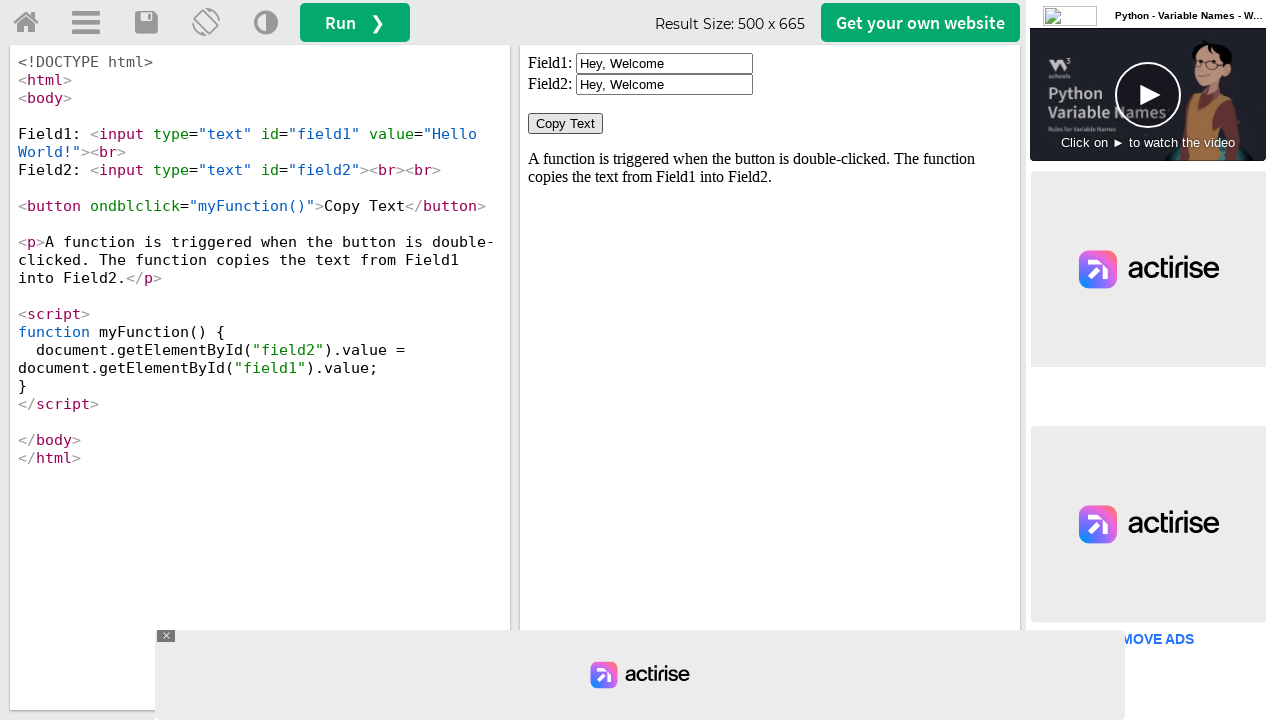

Verified that text was successfully copied between input fields
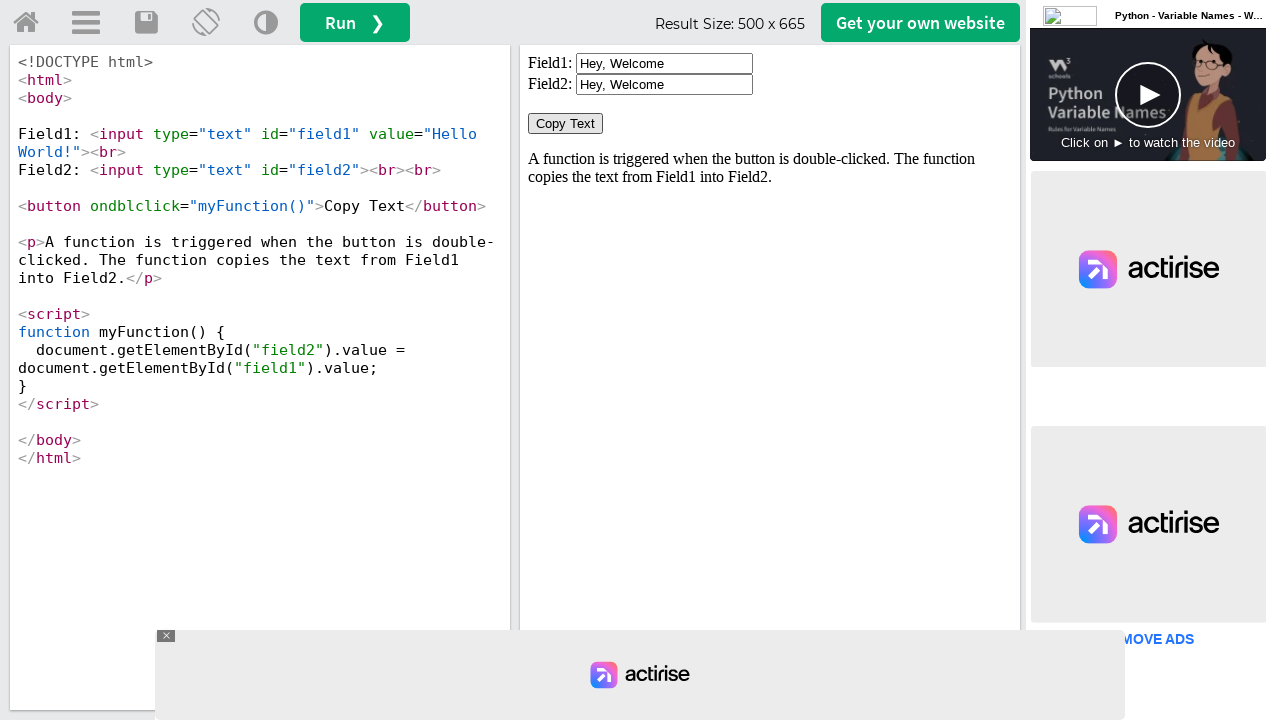

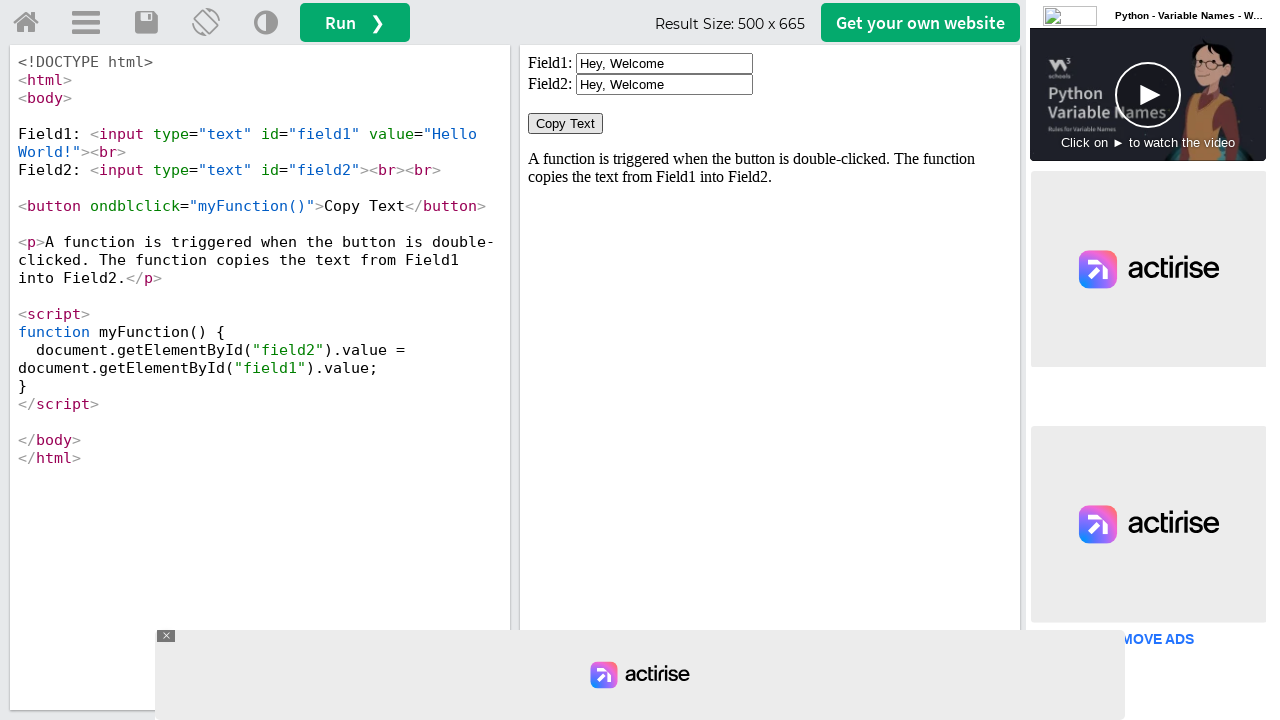